Tests JavaScript confirm dialog dismissal by clicking a button that triggers a confirm dialog, canceling it, and verifying the result message.

Starting URL: https://the-internet.herokuapp.com/javascript_alerts

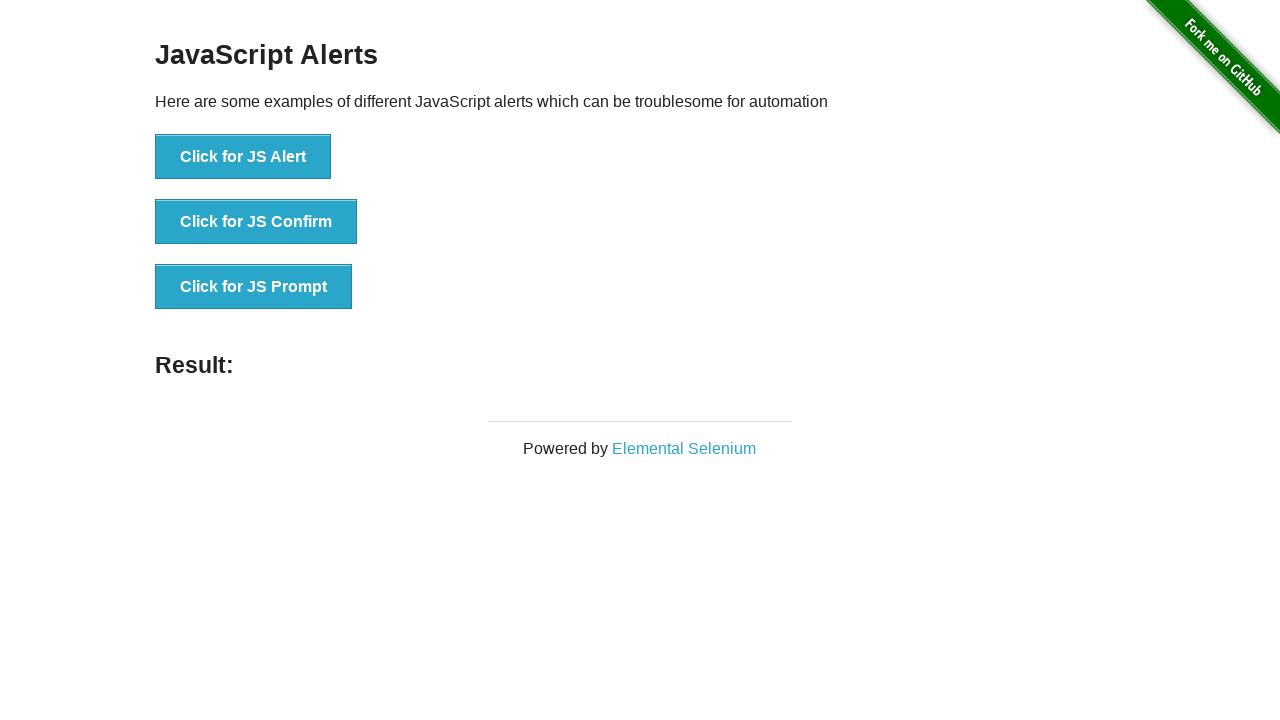

Set up dialog handler to dismiss confirm dialog
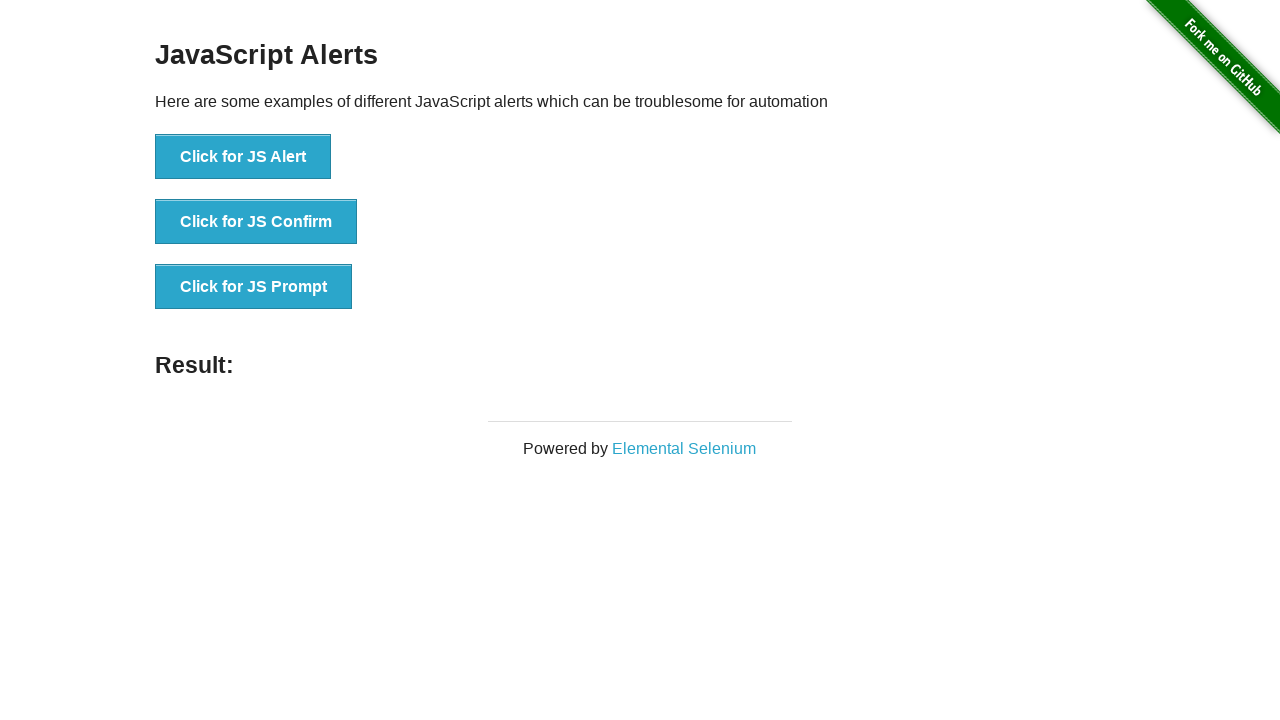

Clicked button to trigger JS Confirm dialog at (256, 222) on xpath=//*[text()='Click for JS Confirm']
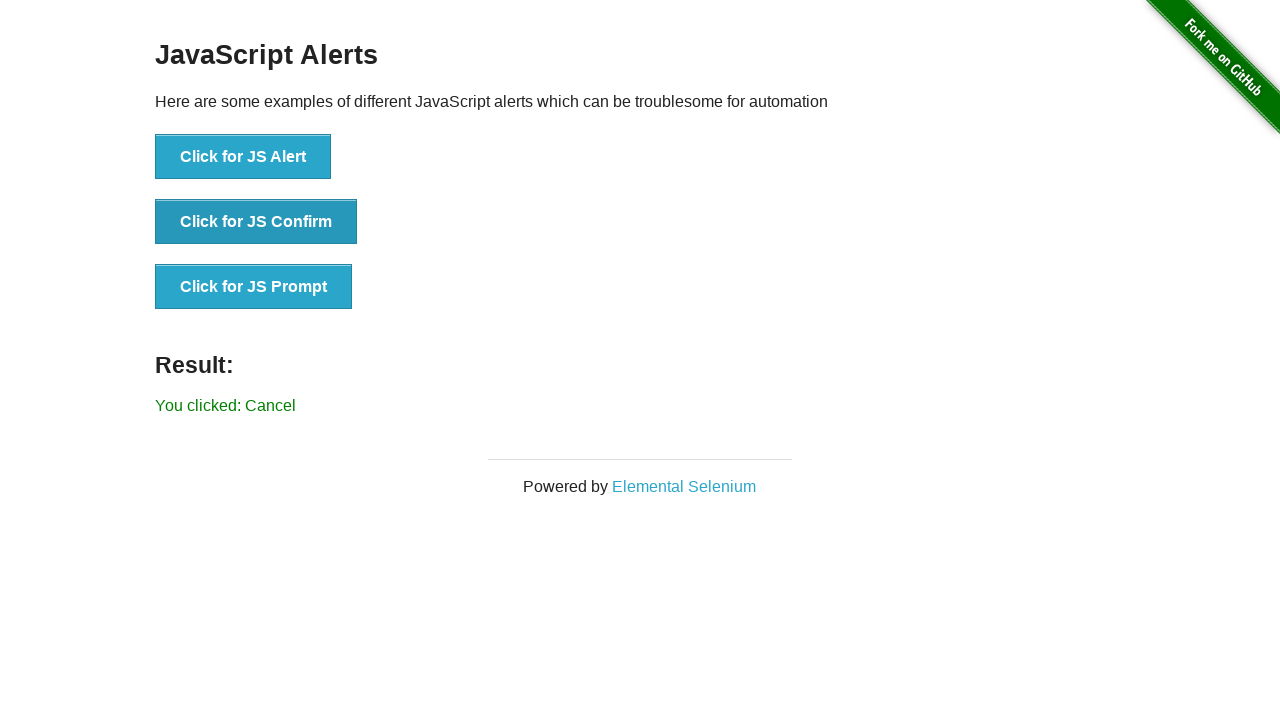

Verified result message shows 'You clicked: Cancel'
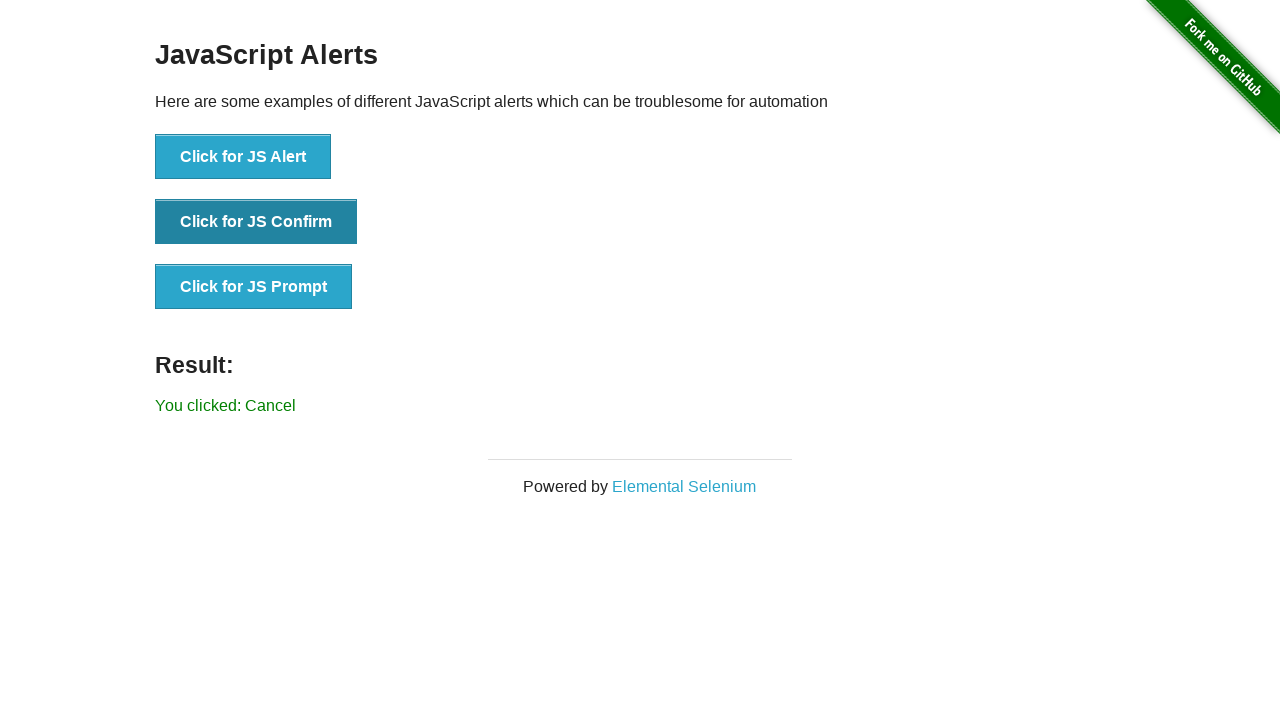

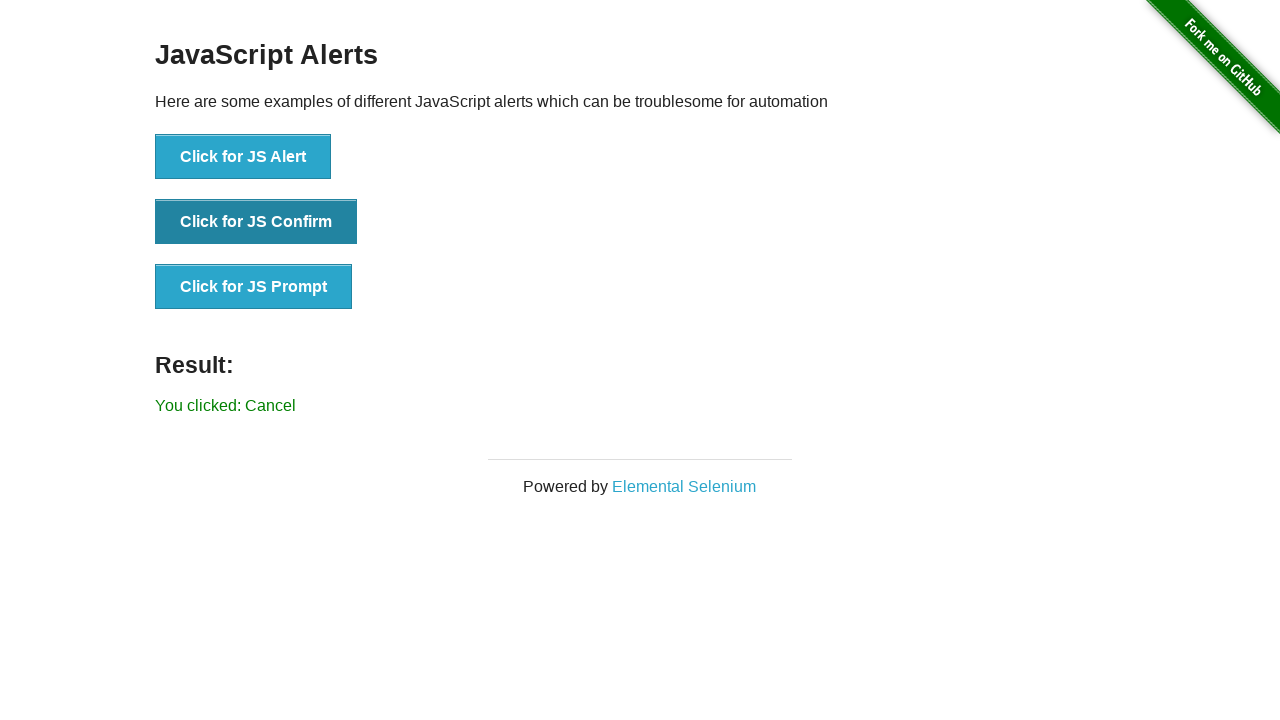